Intercepts the fruit API, modifies the response to add a new fruit "Loquat", and verifies it appears on the page

Starting URL: https://demo.playwright.dev/api-mocking

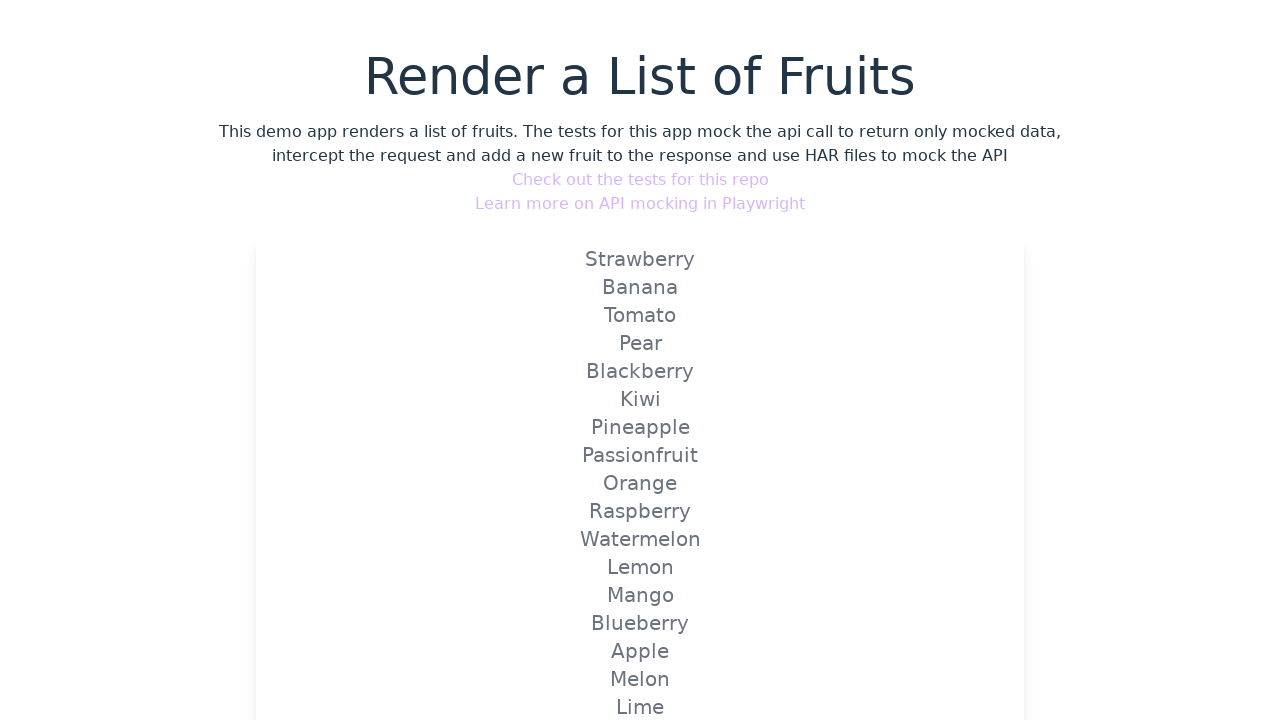

Set up route to intercept fruit API and add 'Loquat' to response
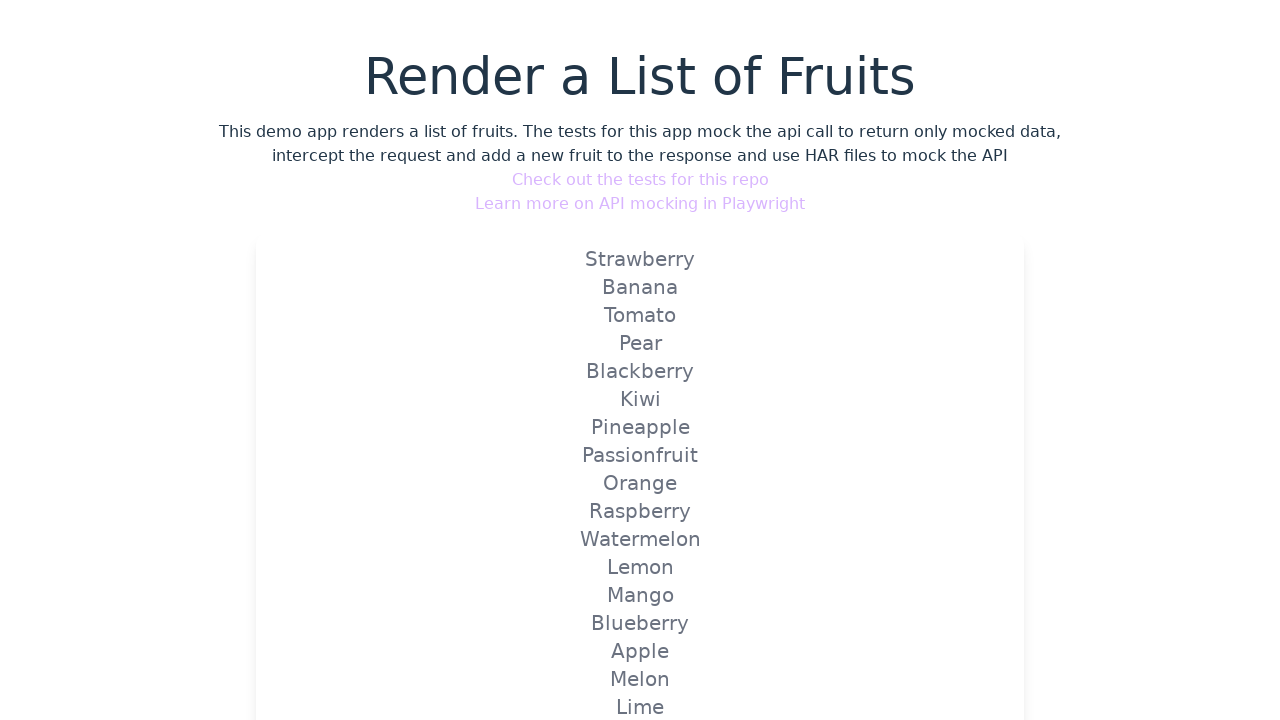

Reloaded page to trigger modified API response
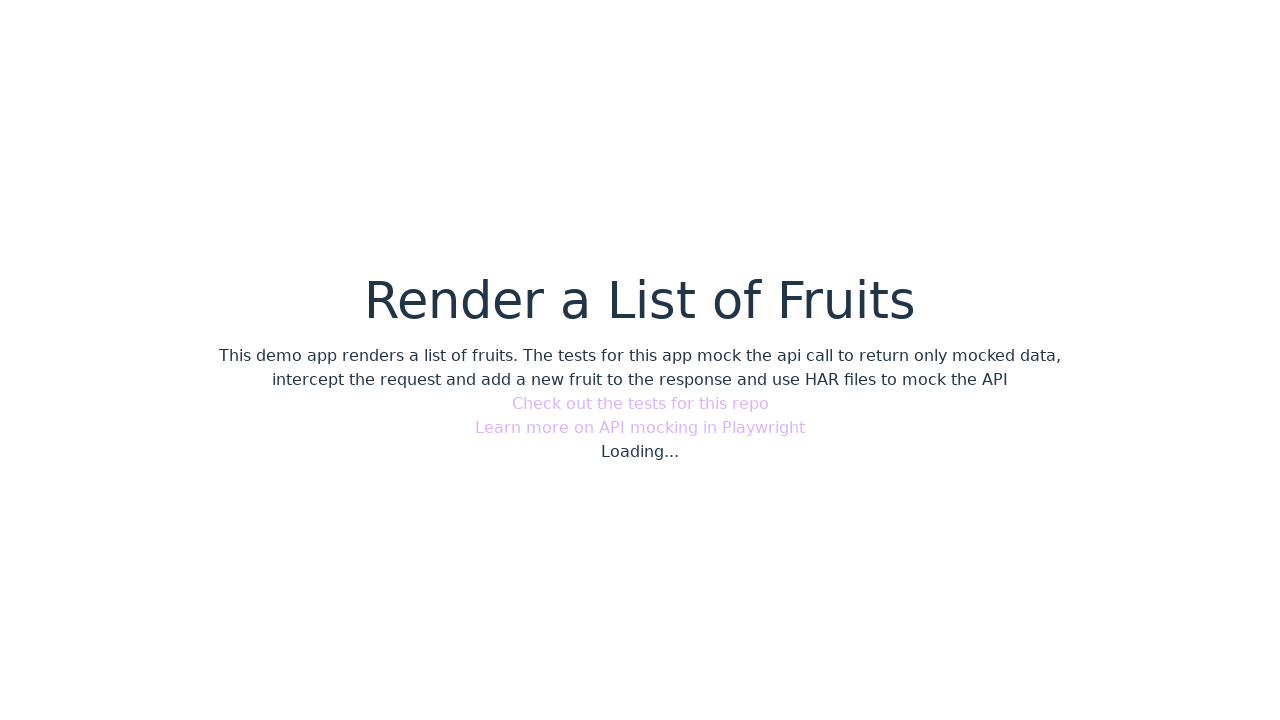

Verified that 'Loquat' fruit appears on the page
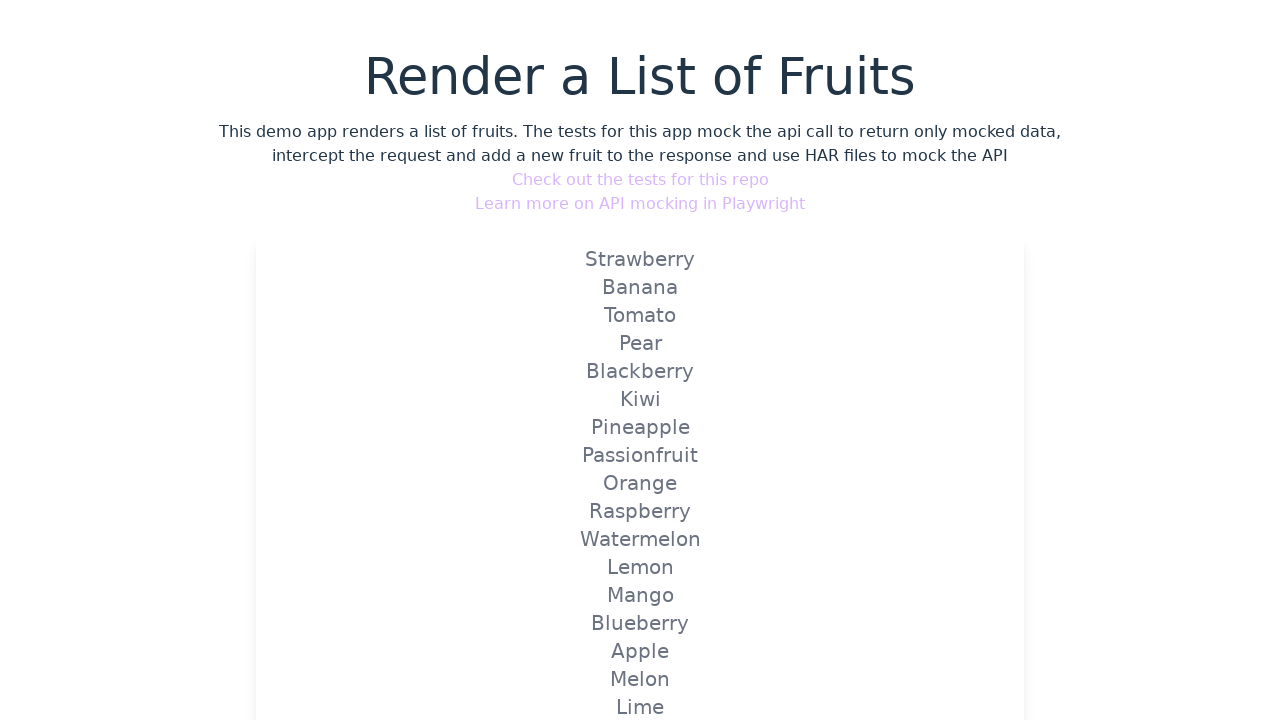

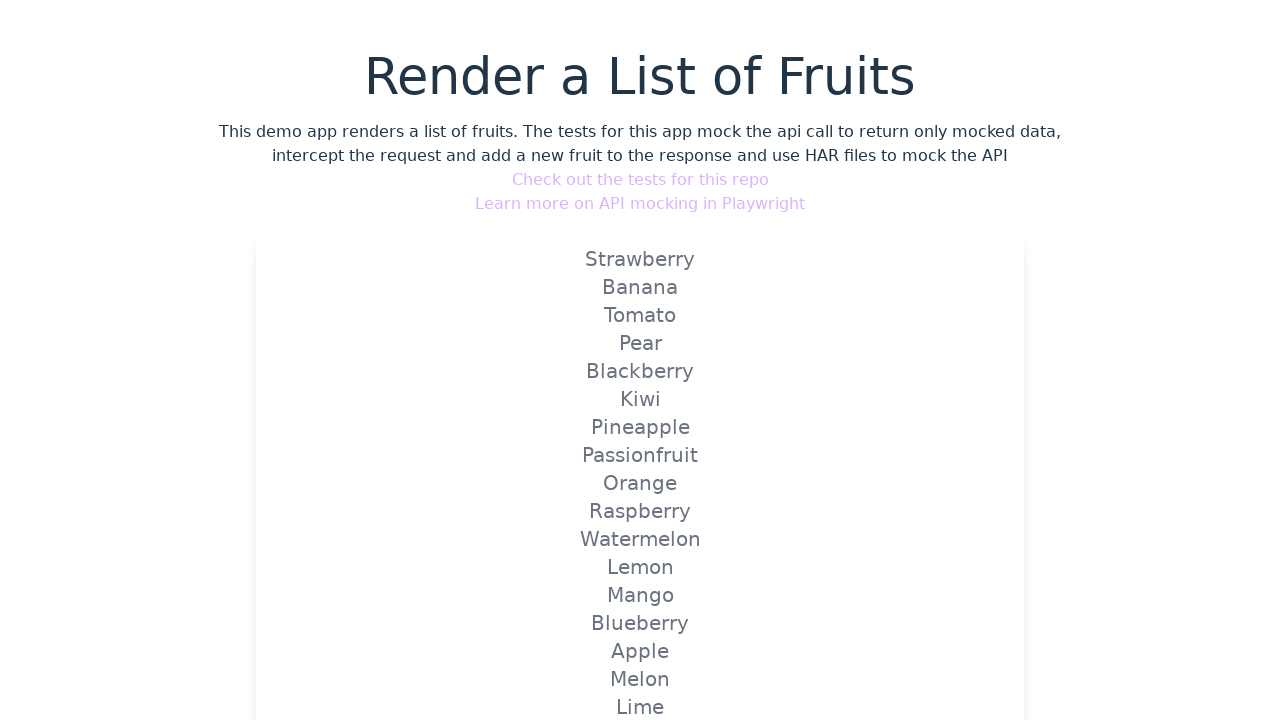